Tests editing a todo item by double-clicking to enter edit mode, changing the text, and blurring to save the changes

Starting URL: https://demo.playwright.dev/todomvc

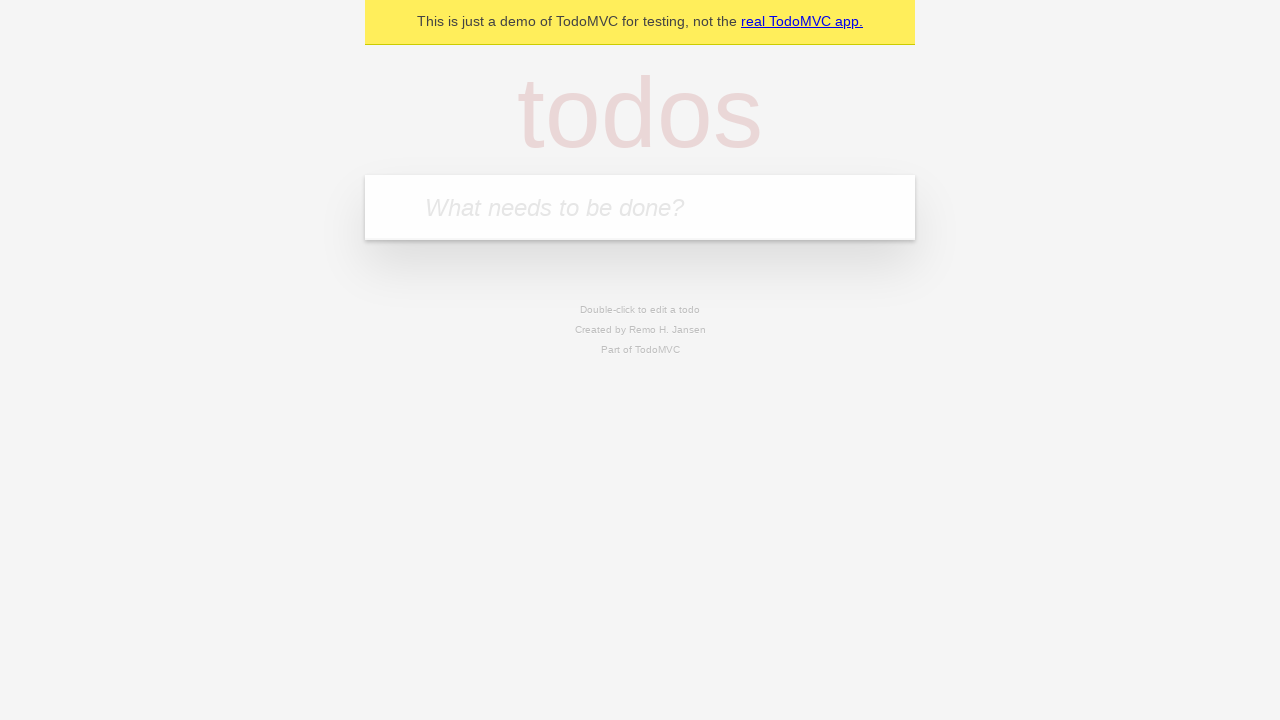

Filled new todo input with 'watch monty python' on internal:attr=[placeholder="What needs to be done?"i]
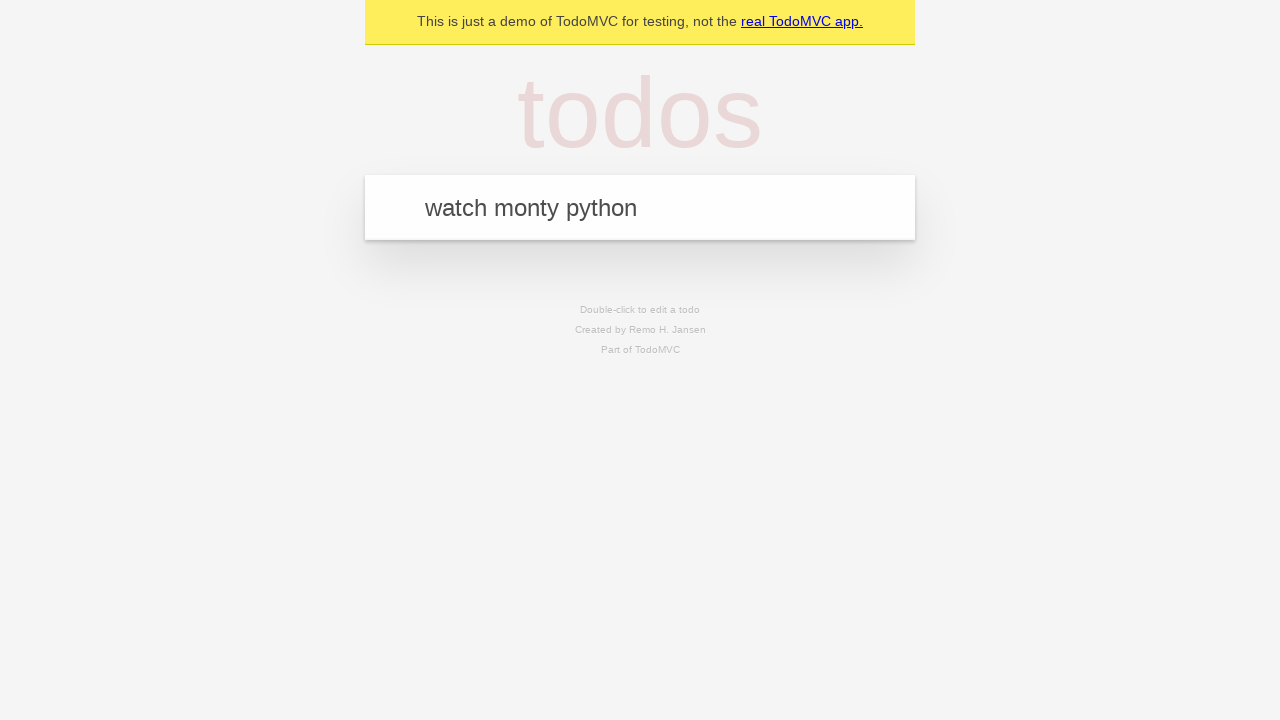

Pressed Enter to add first todo item on internal:attr=[placeholder="What needs to be done?"i]
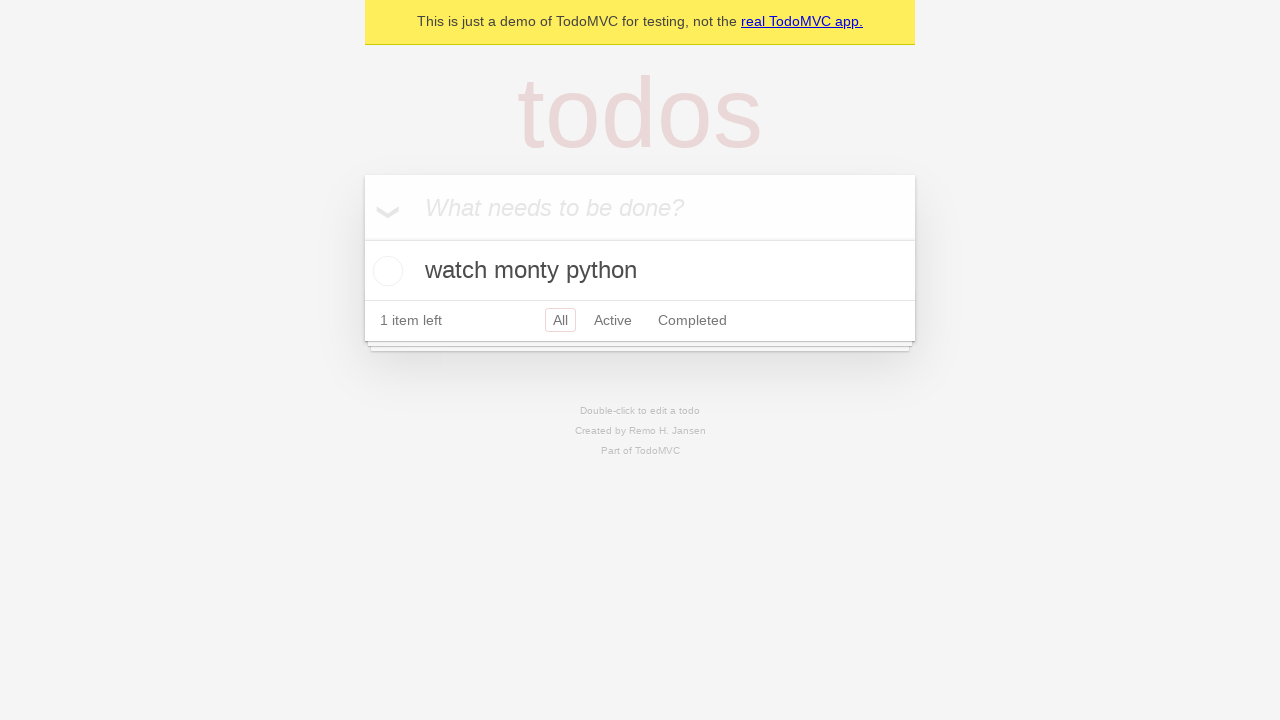

Filled new todo input with 'feed the cat' on internal:attr=[placeholder="What needs to be done?"i]
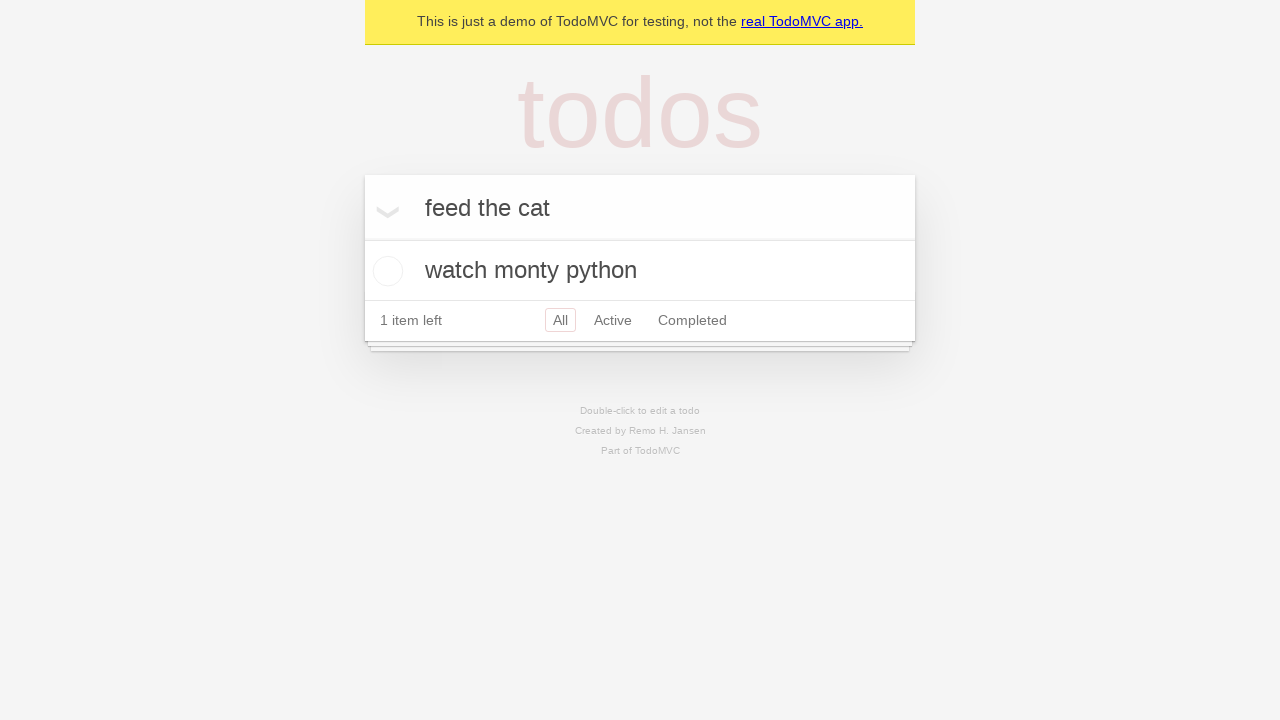

Pressed Enter to add second todo item on internal:attr=[placeholder="What needs to be done?"i]
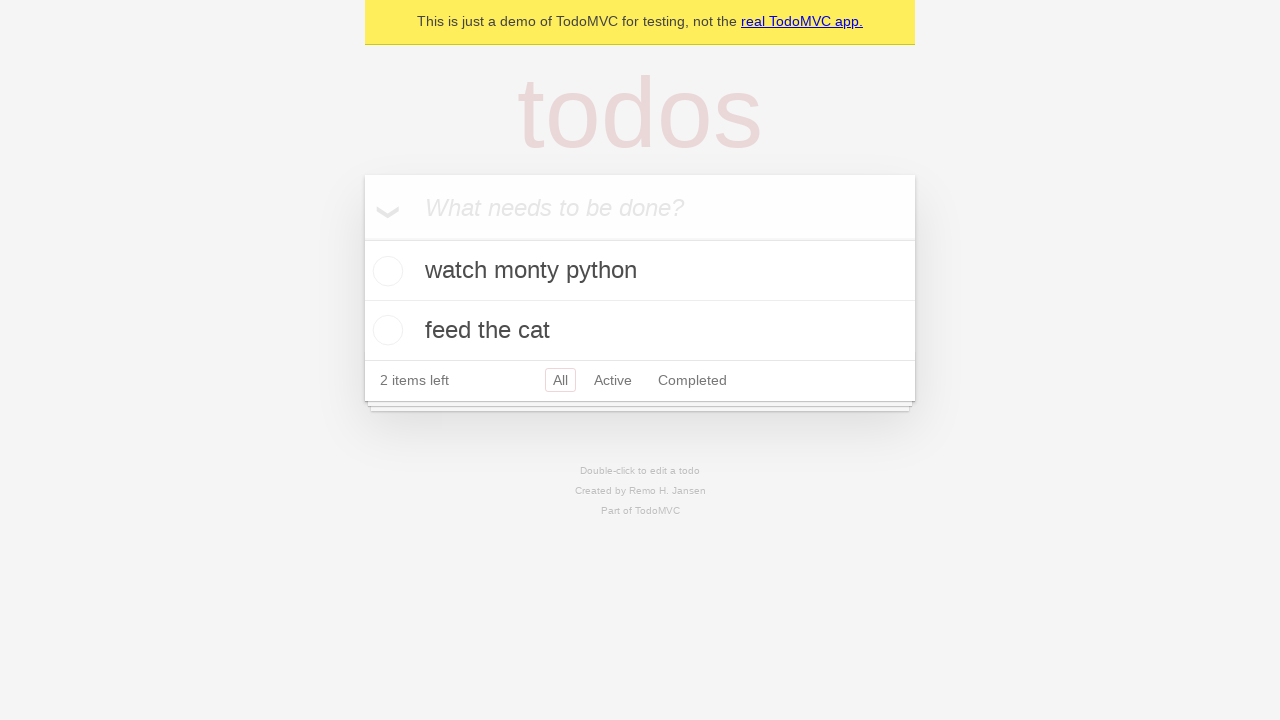

Filled new todo input with 'book a doctors appointment' on internal:attr=[placeholder="What needs to be done?"i]
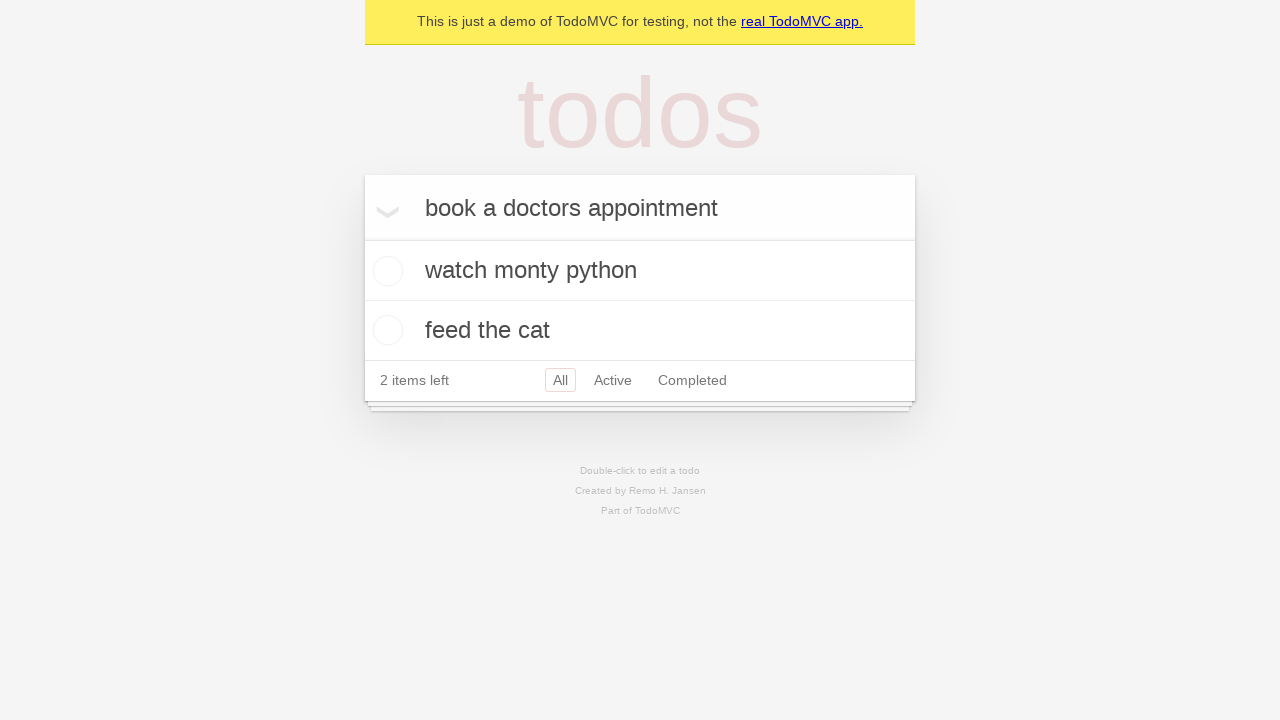

Pressed Enter to add third todo item on internal:attr=[placeholder="What needs to be done?"i]
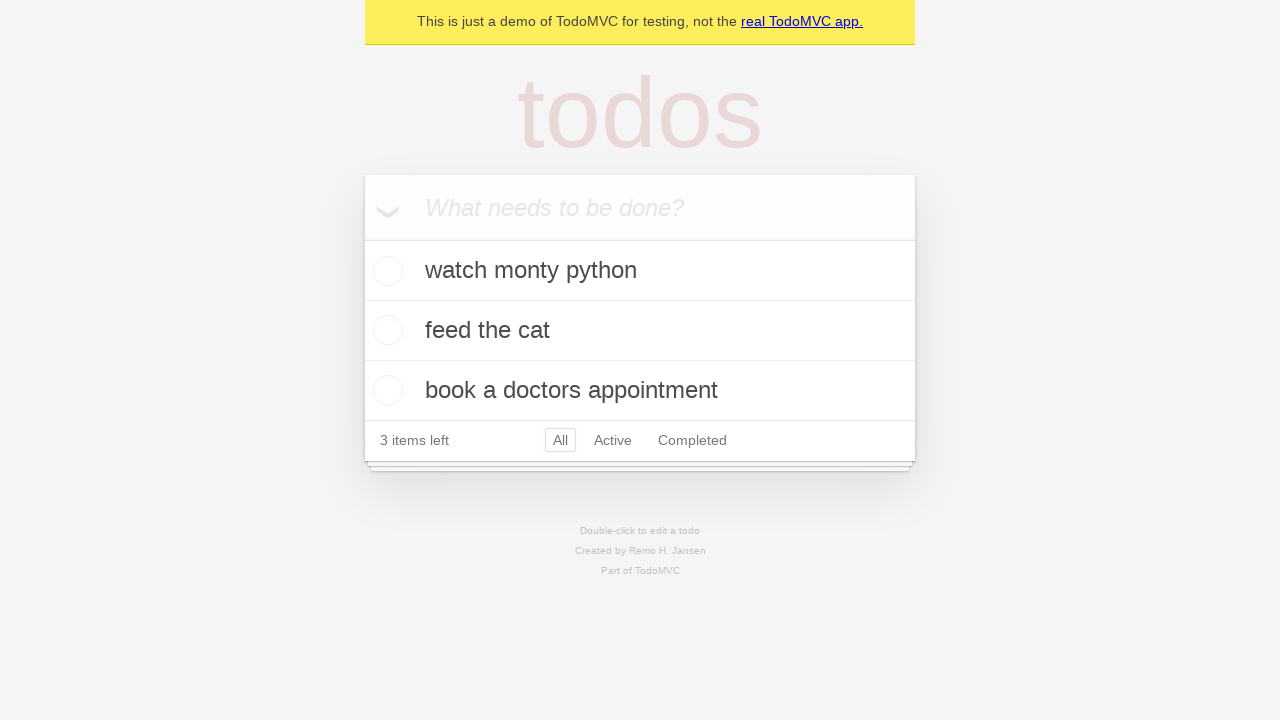

Retrieved all todo items
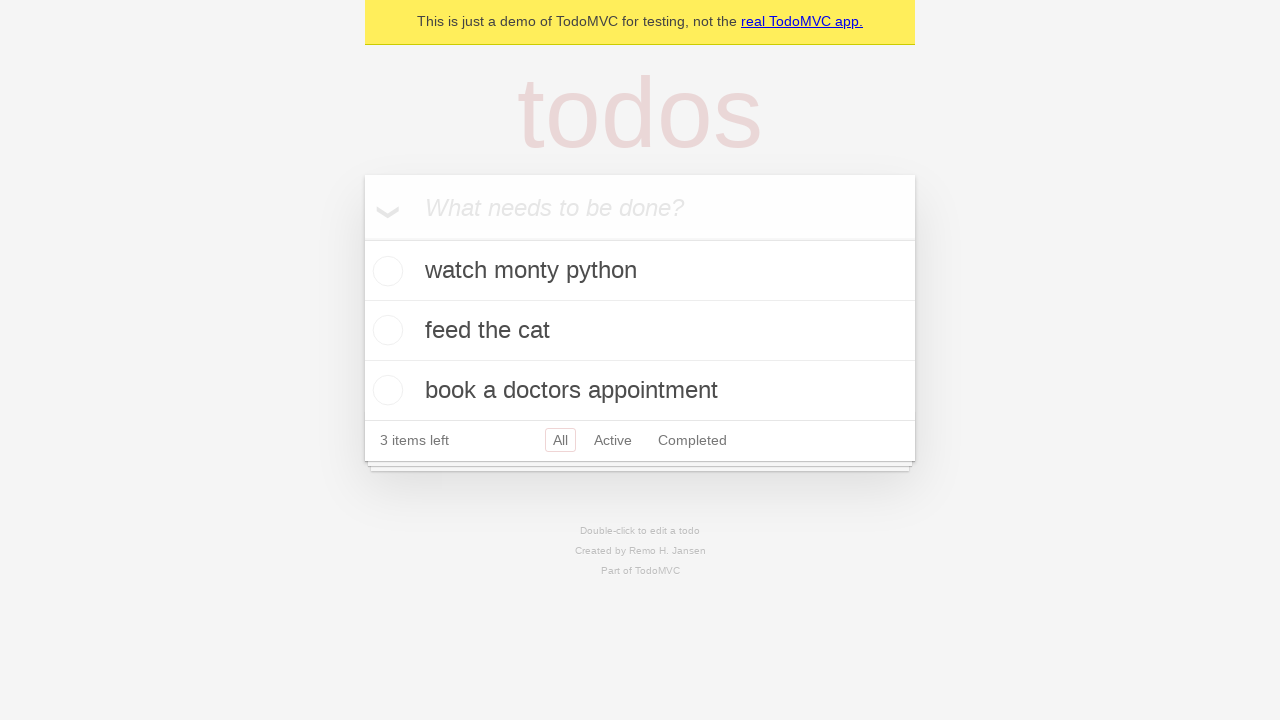

Double-clicked second todo item to enter edit mode at (640, 331) on internal:testid=[data-testid="todo-item"s] >> nth=1
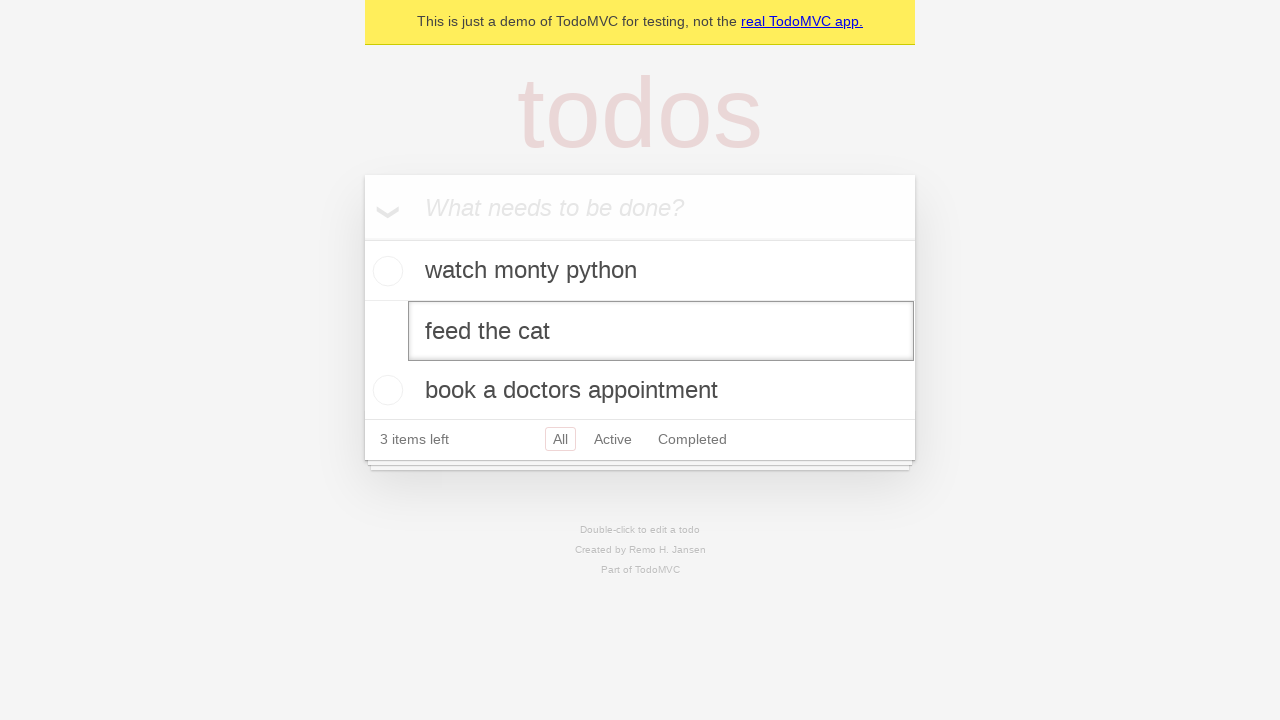

Filled edit textbox with 'buy some sausages' on internal:testid=[data-testid="todo-item"s] >> nth=1 >> internal:role=textbox[nam
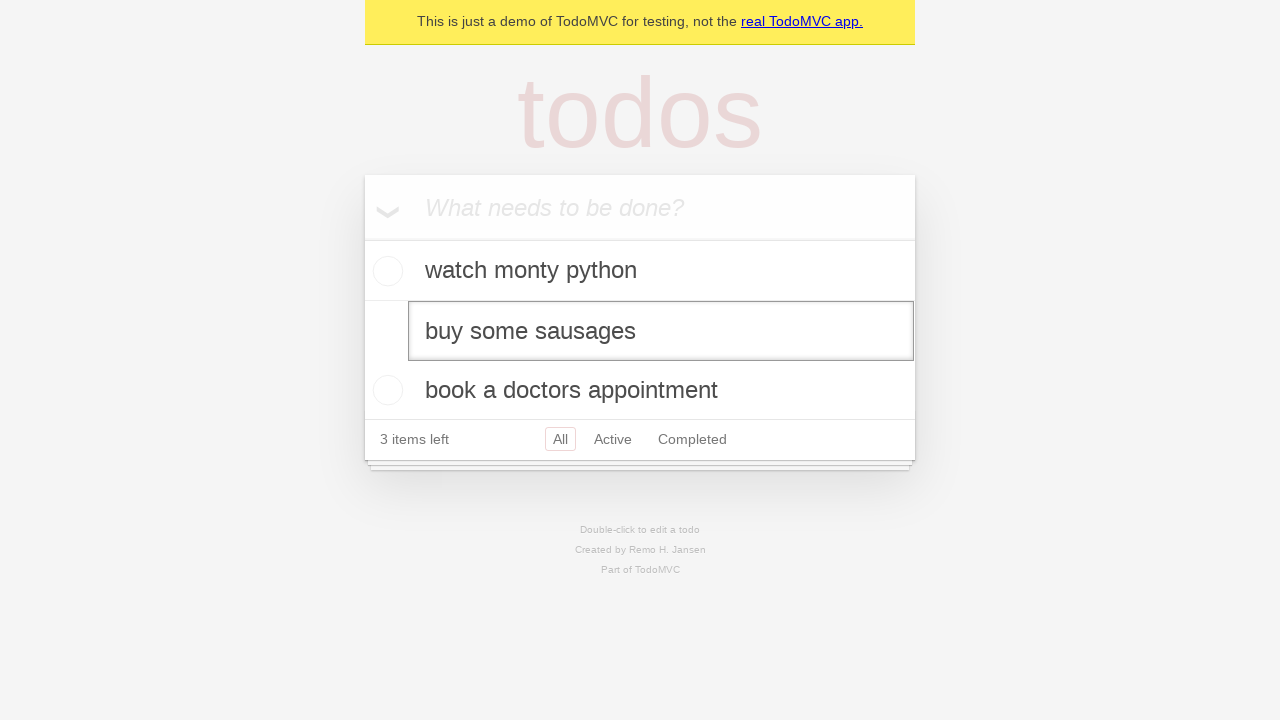

Dispatched blur event on edit textbox to save changes
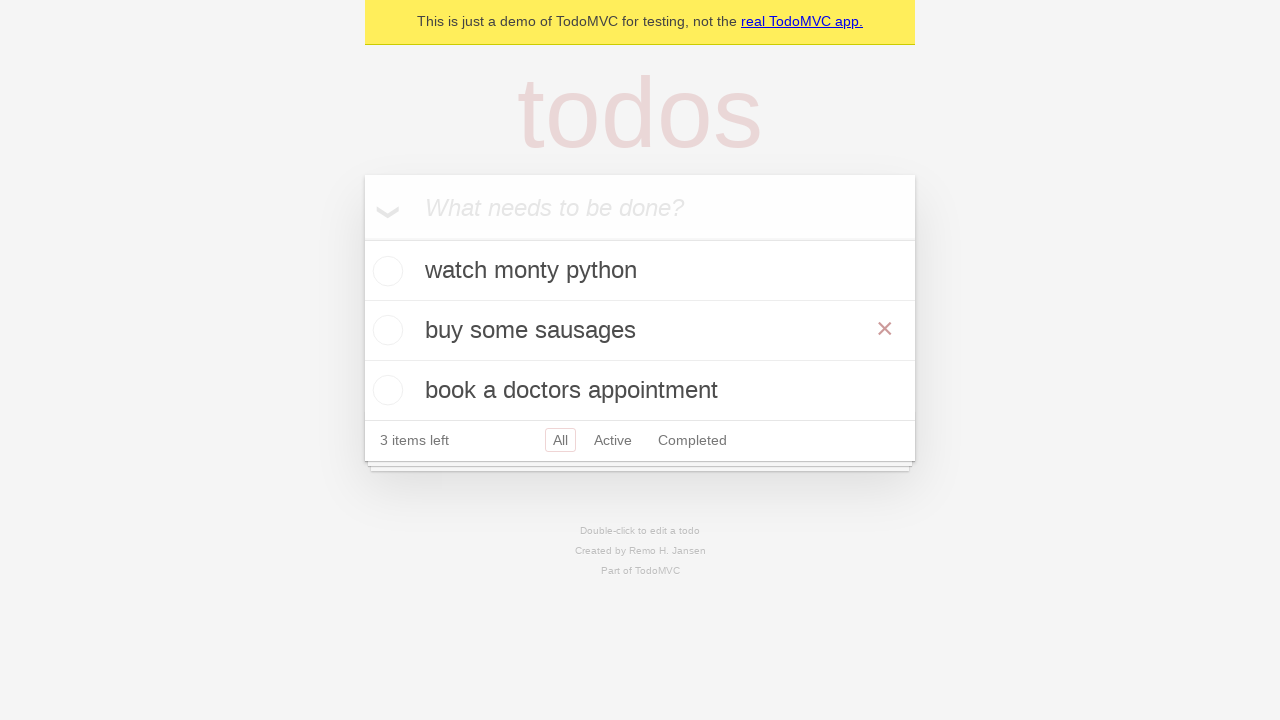

Waited 500ms for edit to be saved
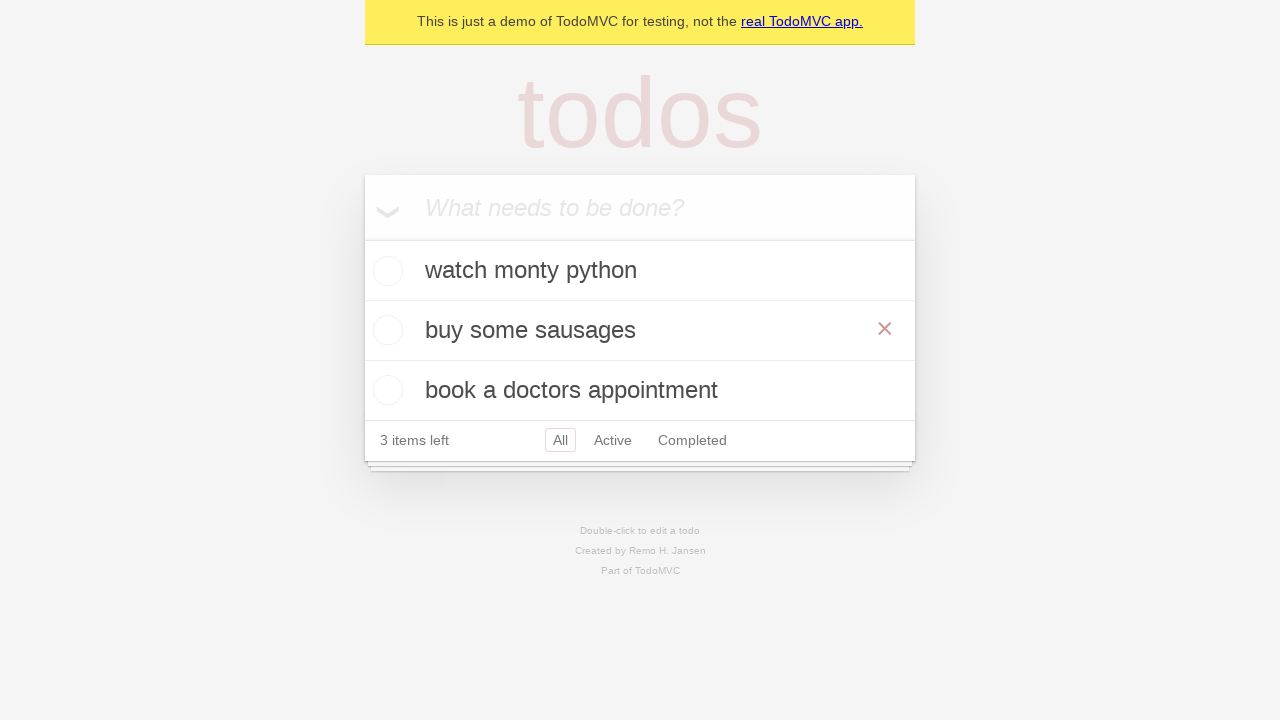

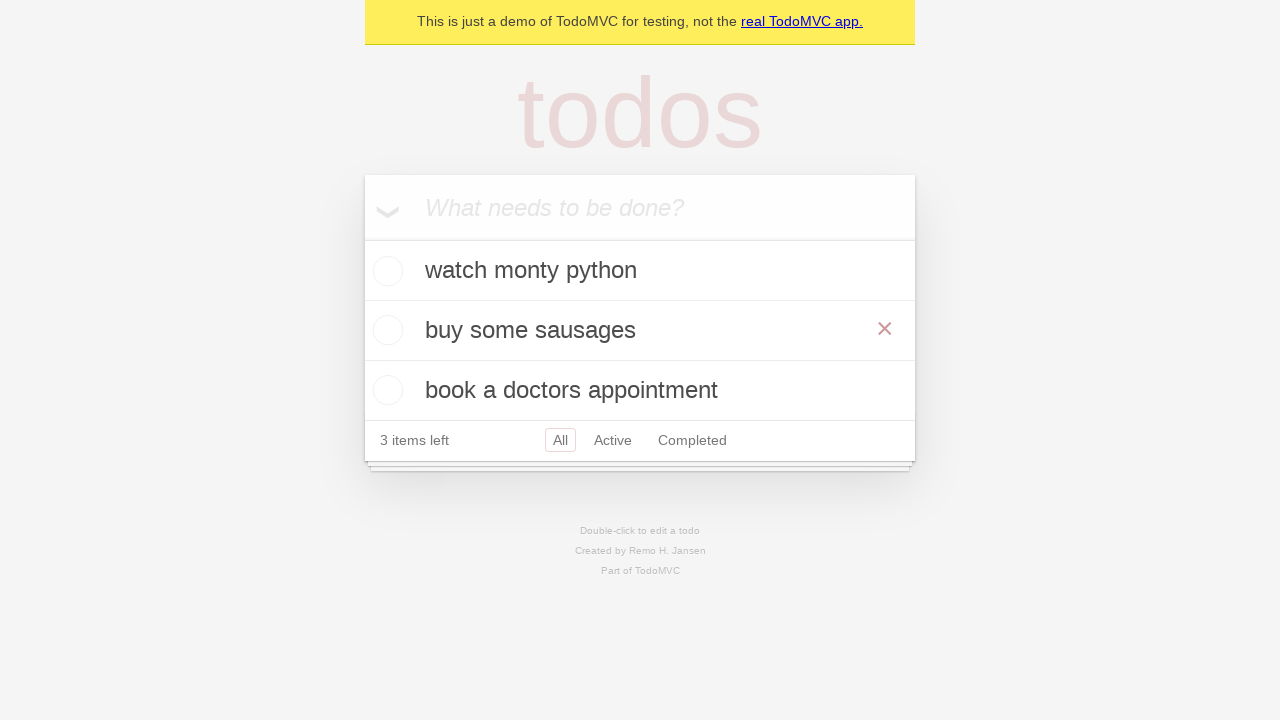